Tests double-click functionality on the Buttons page

Starting URL: https://demoqa.com/

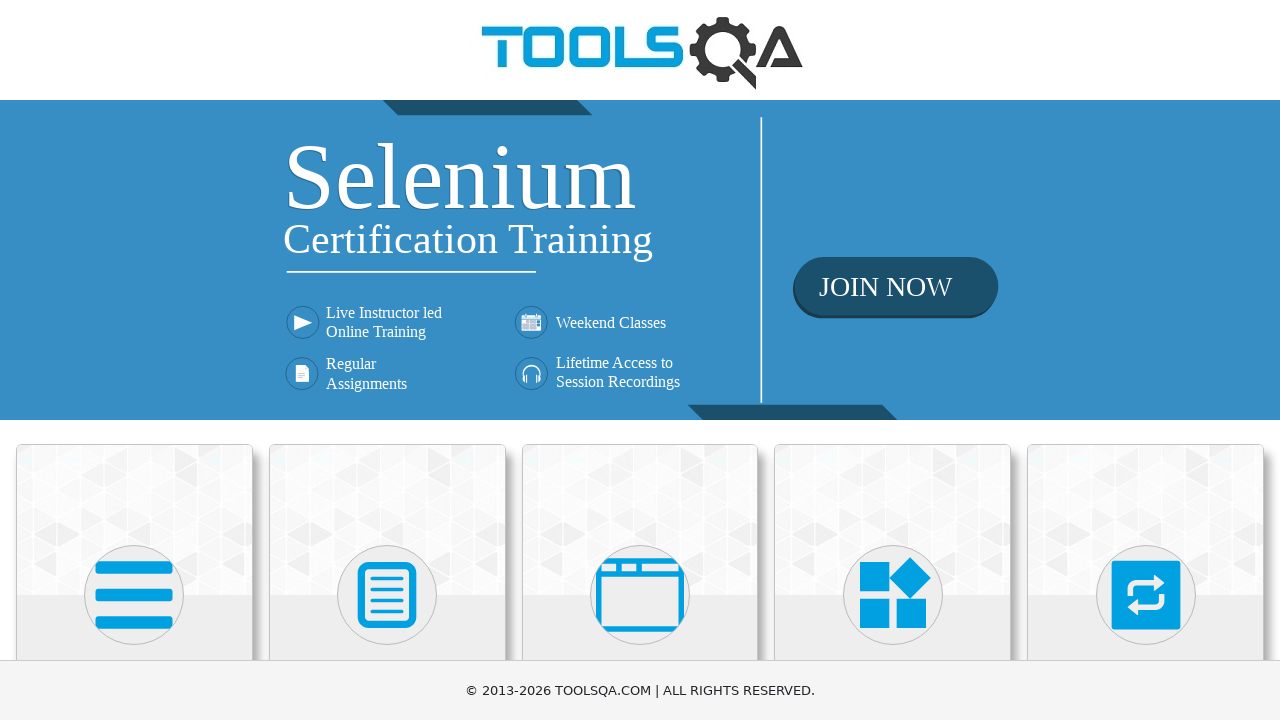

Clicked on Elements card at (134, 595) on .avatar.mx-auto.white
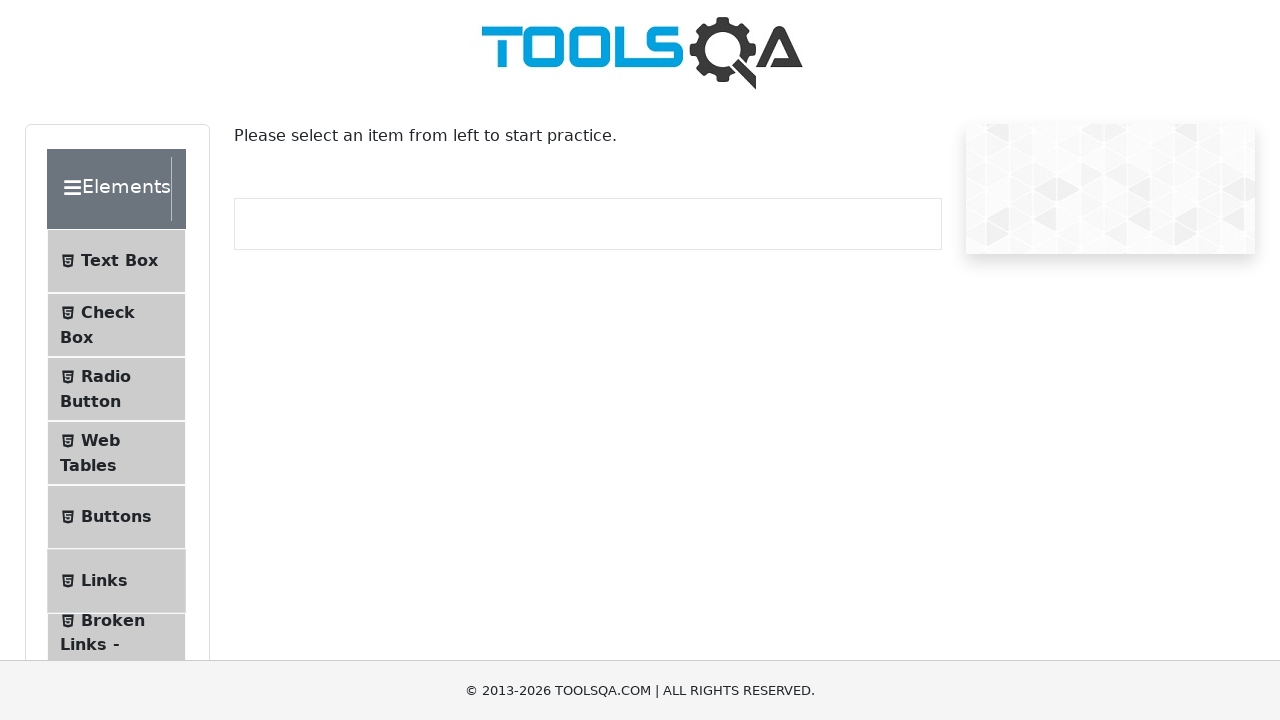

Clicked on Buttons menu item at (116, 517) on xpath=//span[text()='Buttons']
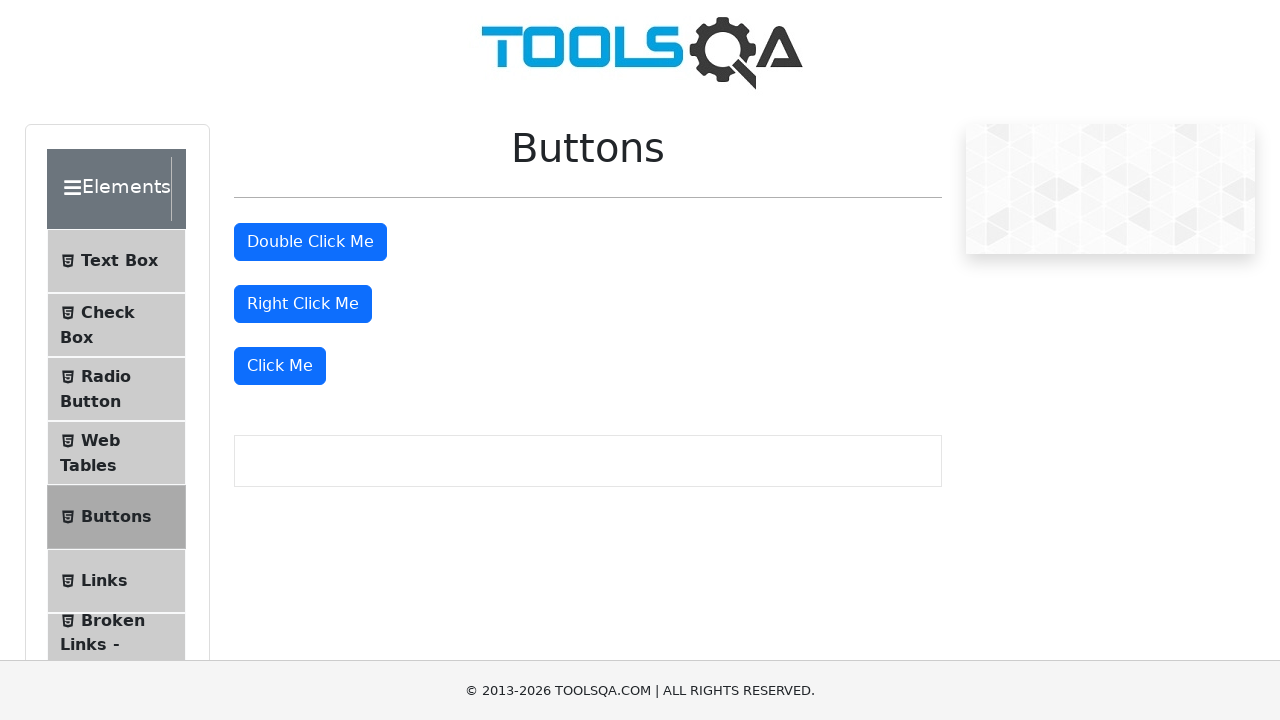

Double-clicked the 'Double Click Me' button at (310, 242) on xpath=//button[text()='Double Click Me']
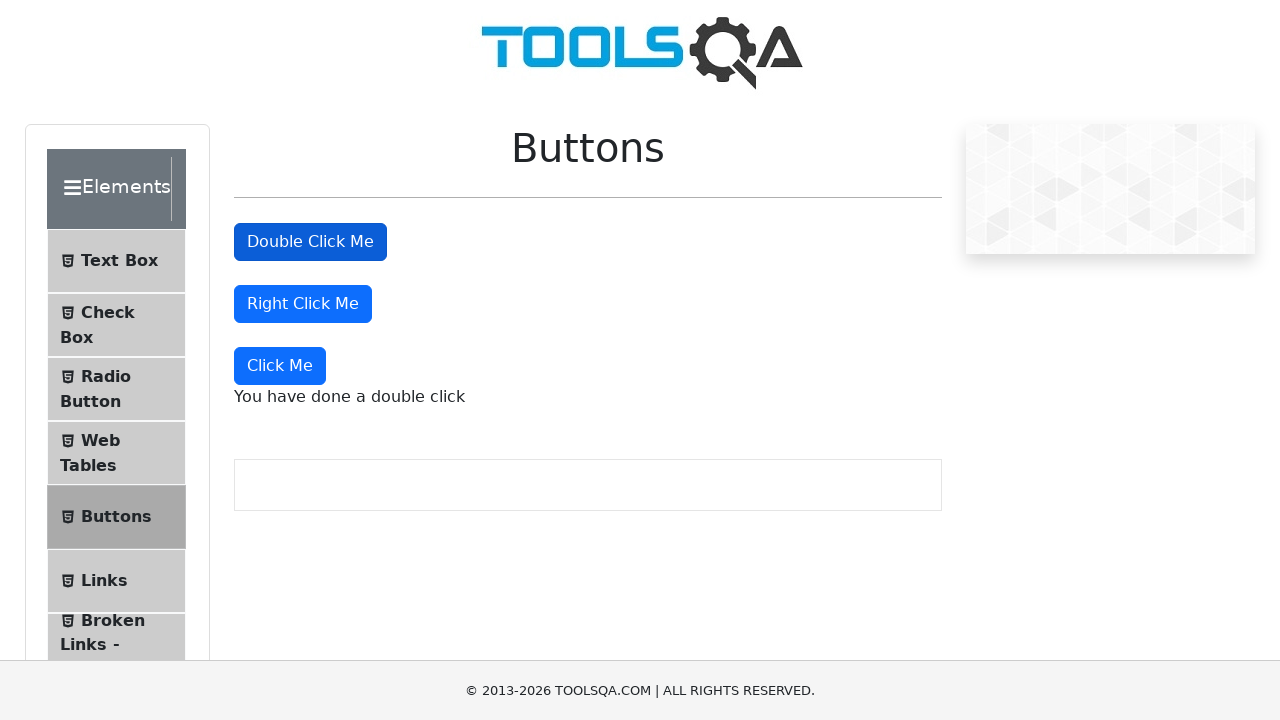

Verified success message 'You have done a double click' appeared
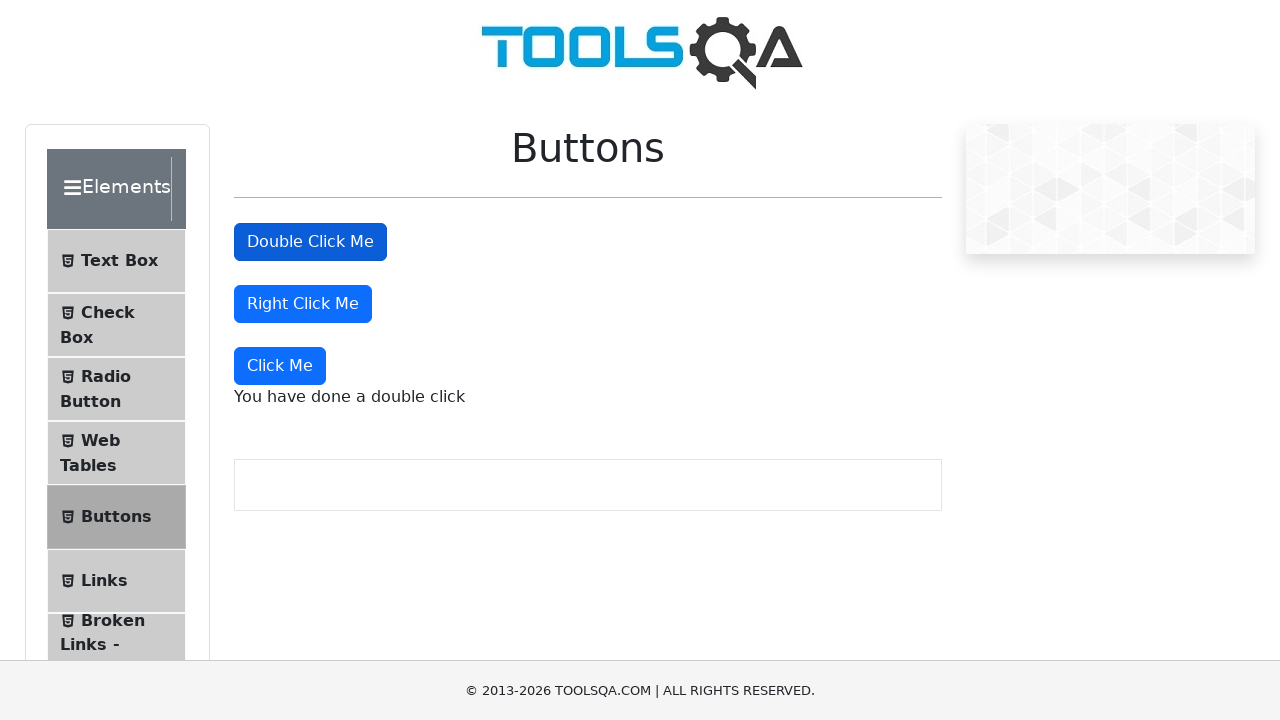

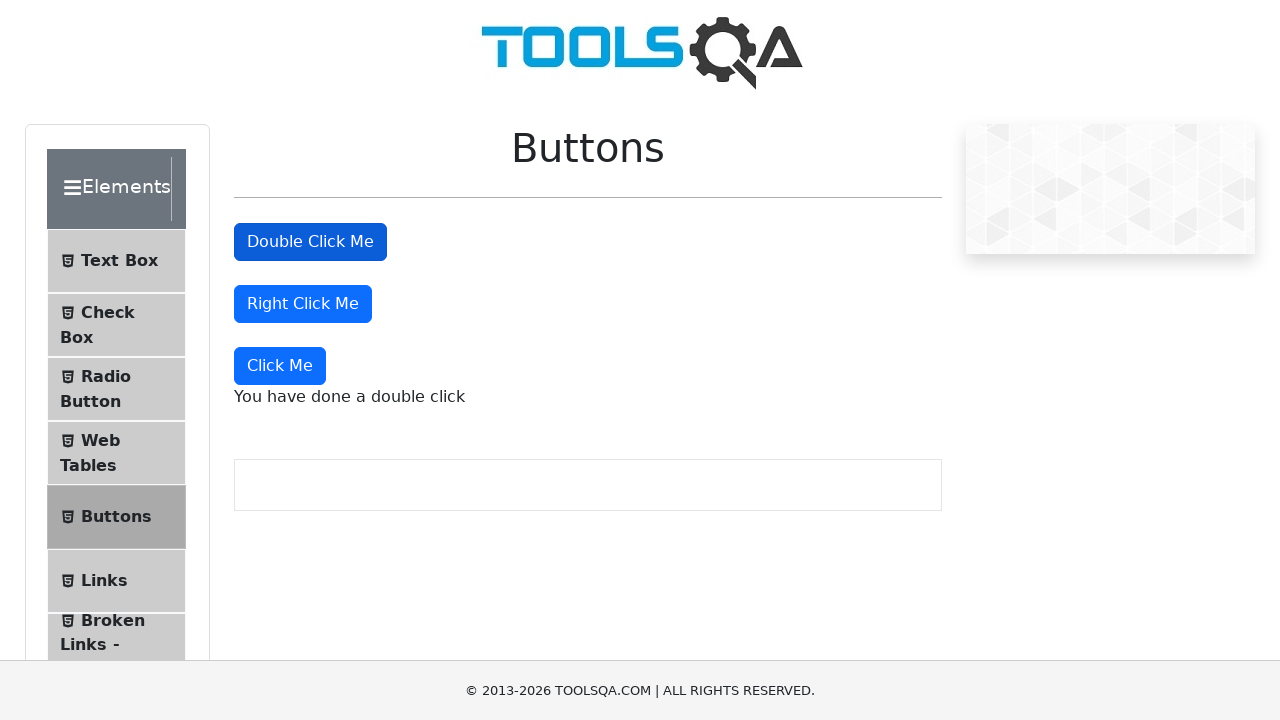